Tests the Downloads link on python.org by clicking it and verifying the page title

Starting URL: http://www.python.org

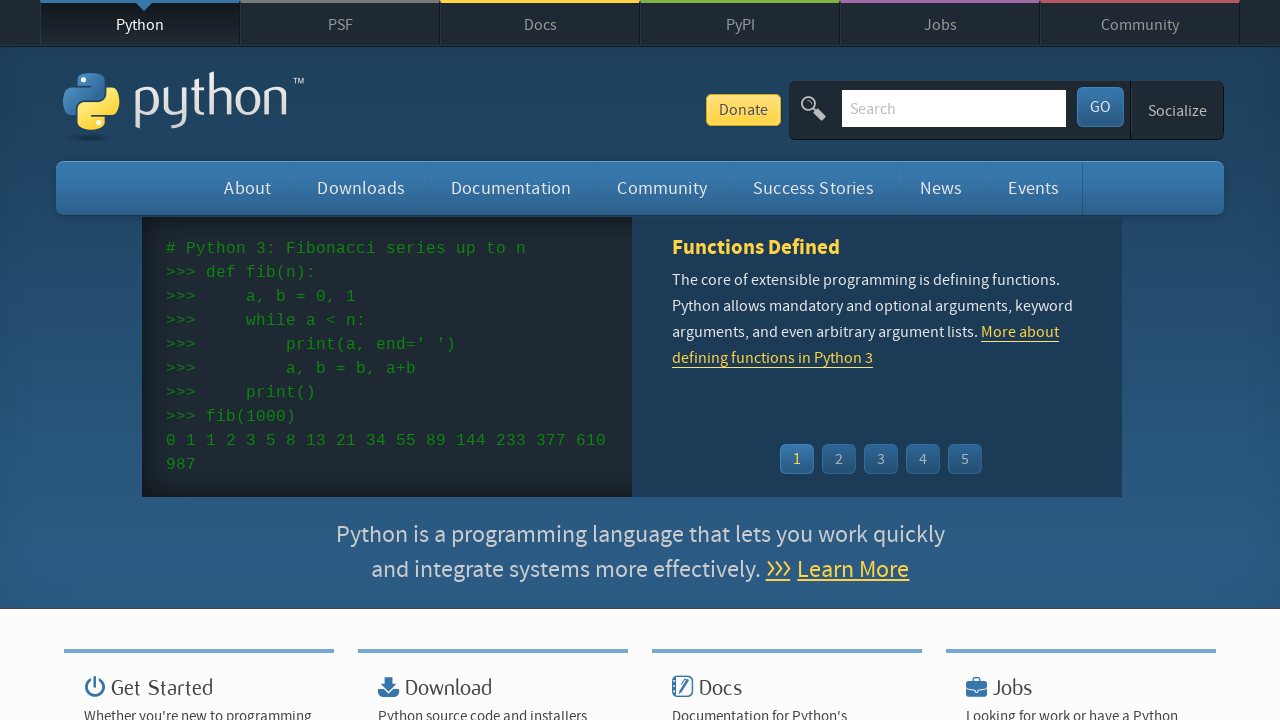

Clicked the Downloads link on python.org at (361, 188) on text=Downloads
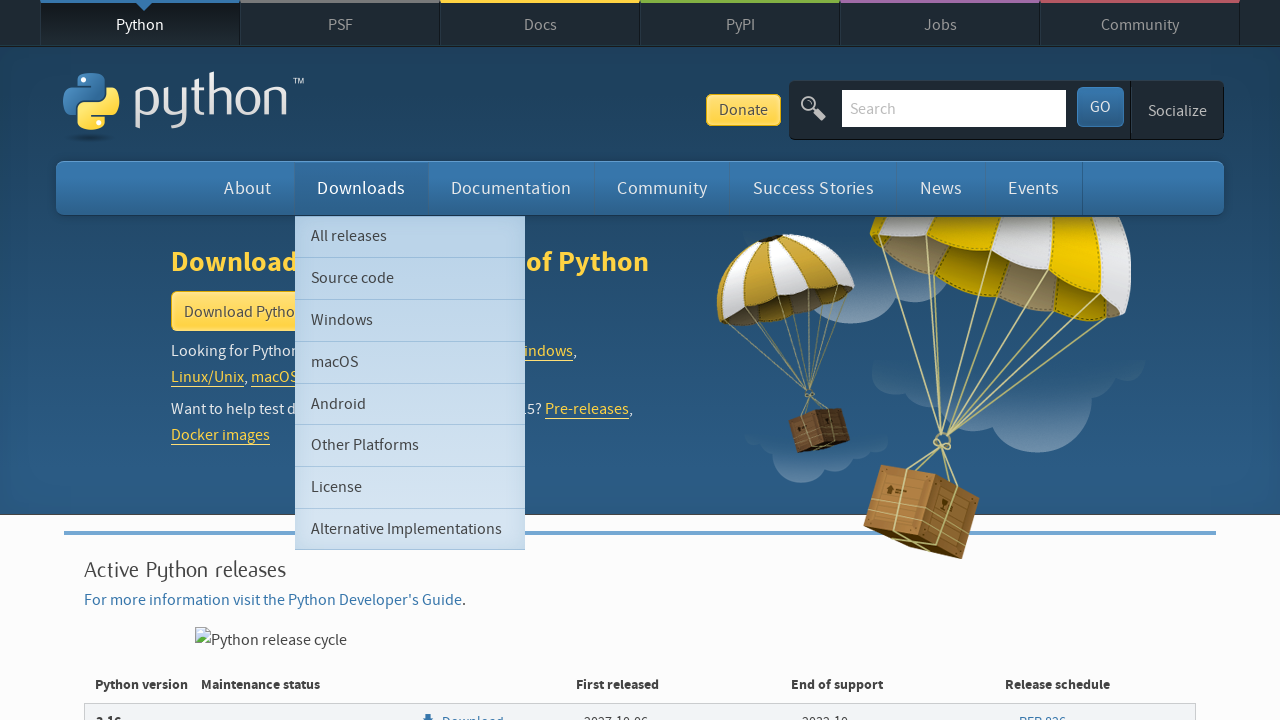

Waited for Downloads page to fully load
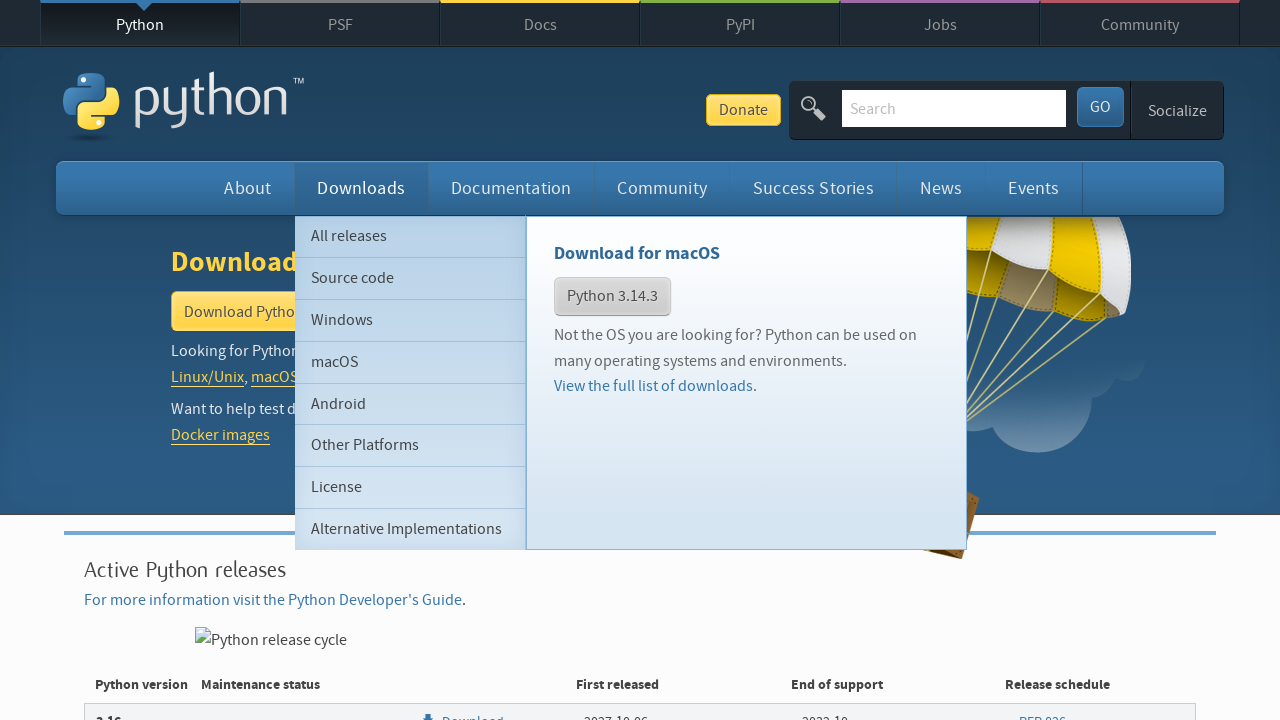

Verified page title starts with 'Download Python'
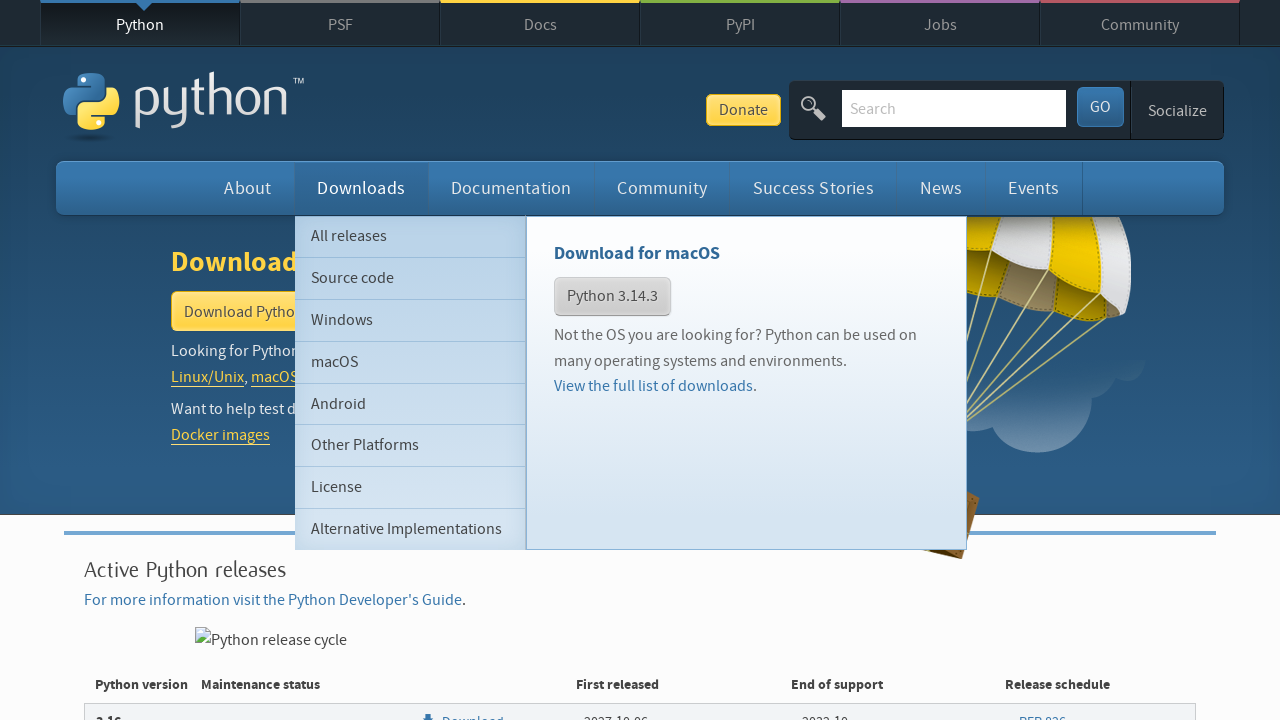

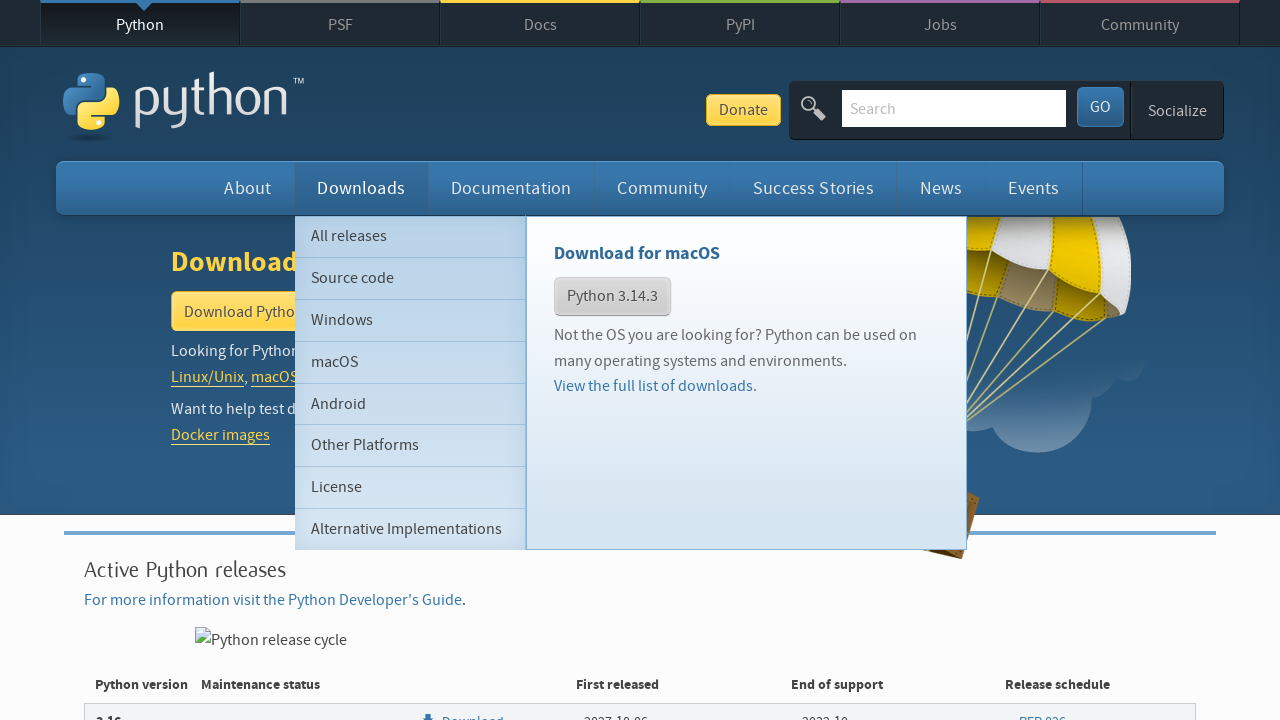